Tests basic browser navigation commands by visiting a demo e-commerce site, navigating back, then forward, and verifying the page title and URL are accessible.

Starting URL: https://www.demoblaze.com/

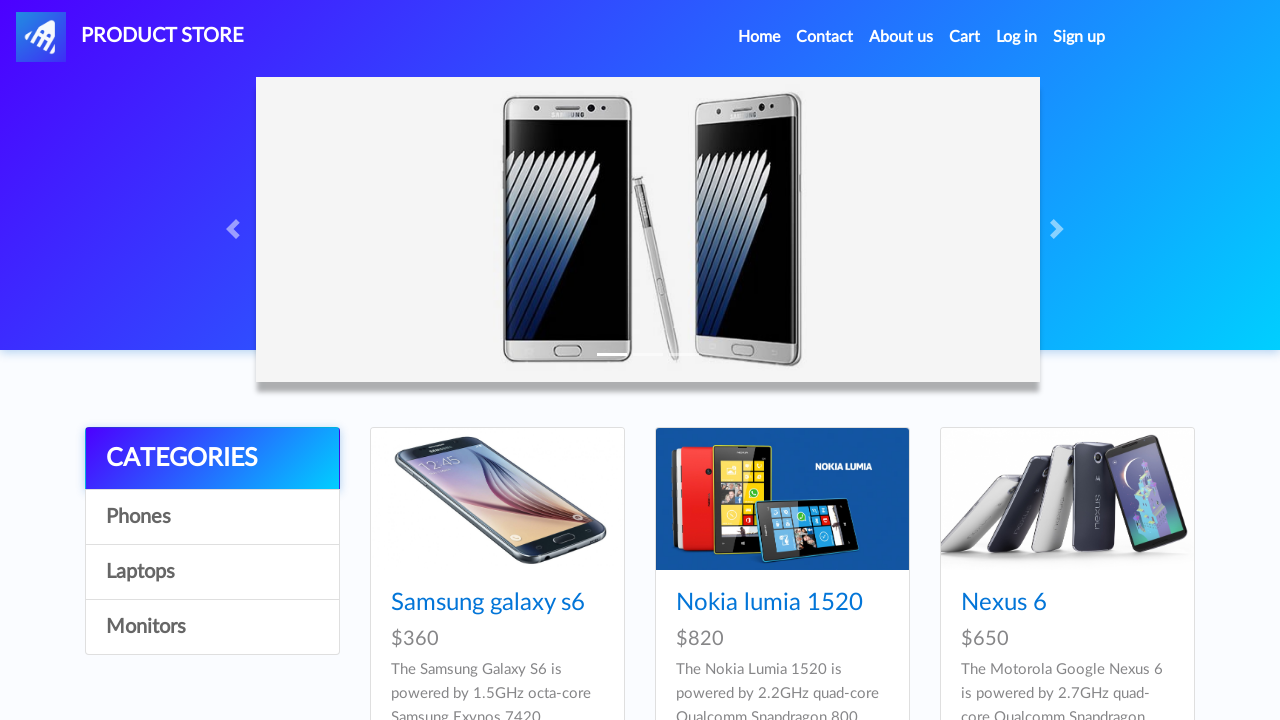

Retrieved page title from demoblaze.com
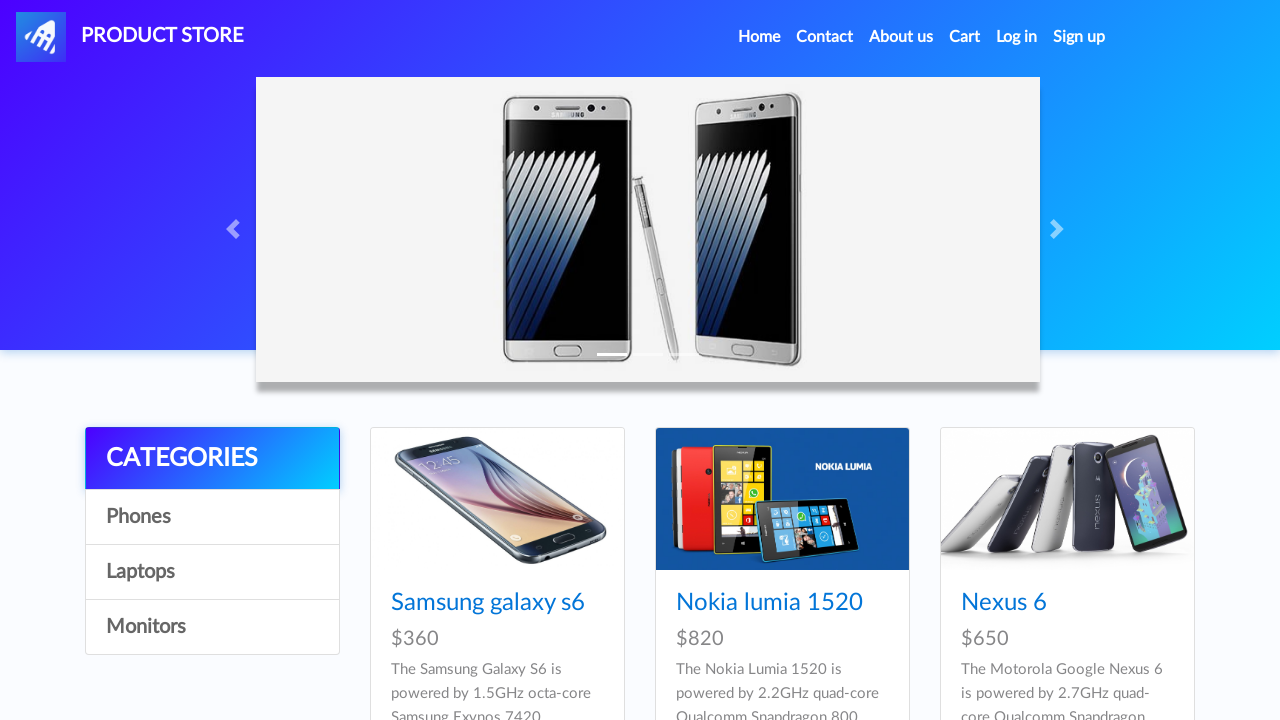

Navigated back in browser history
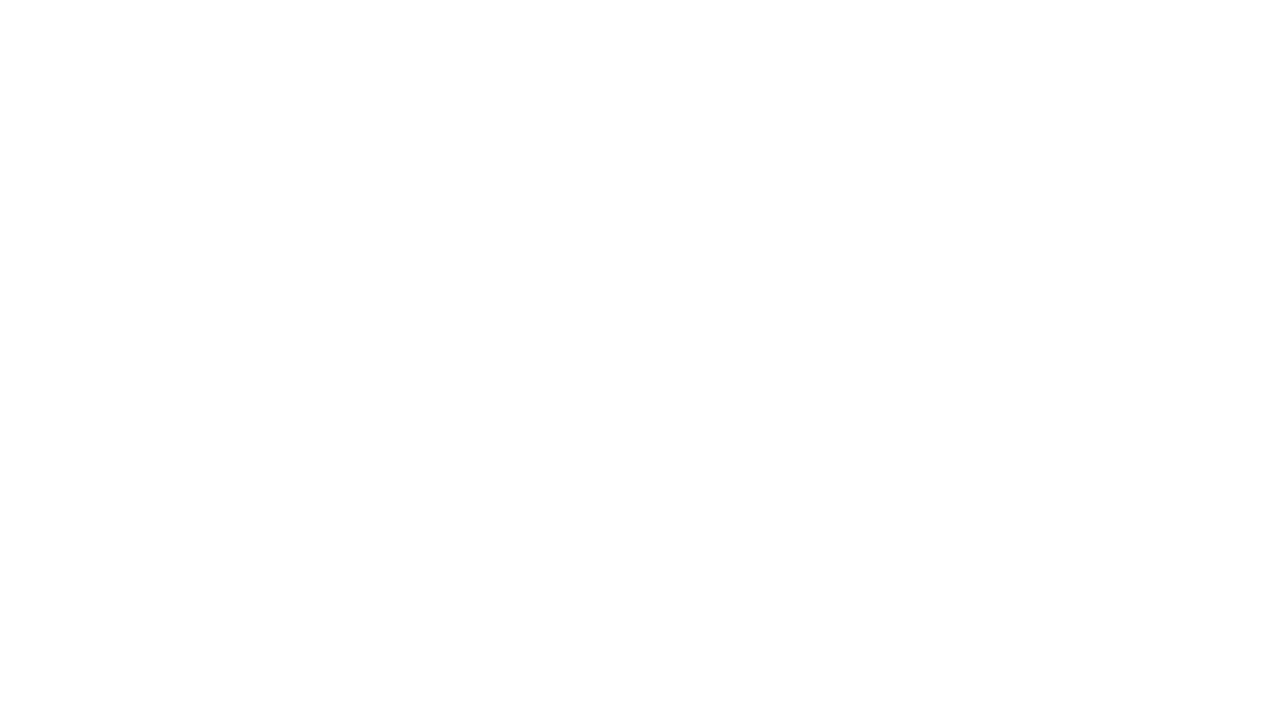

Waited for page to load after back navigation
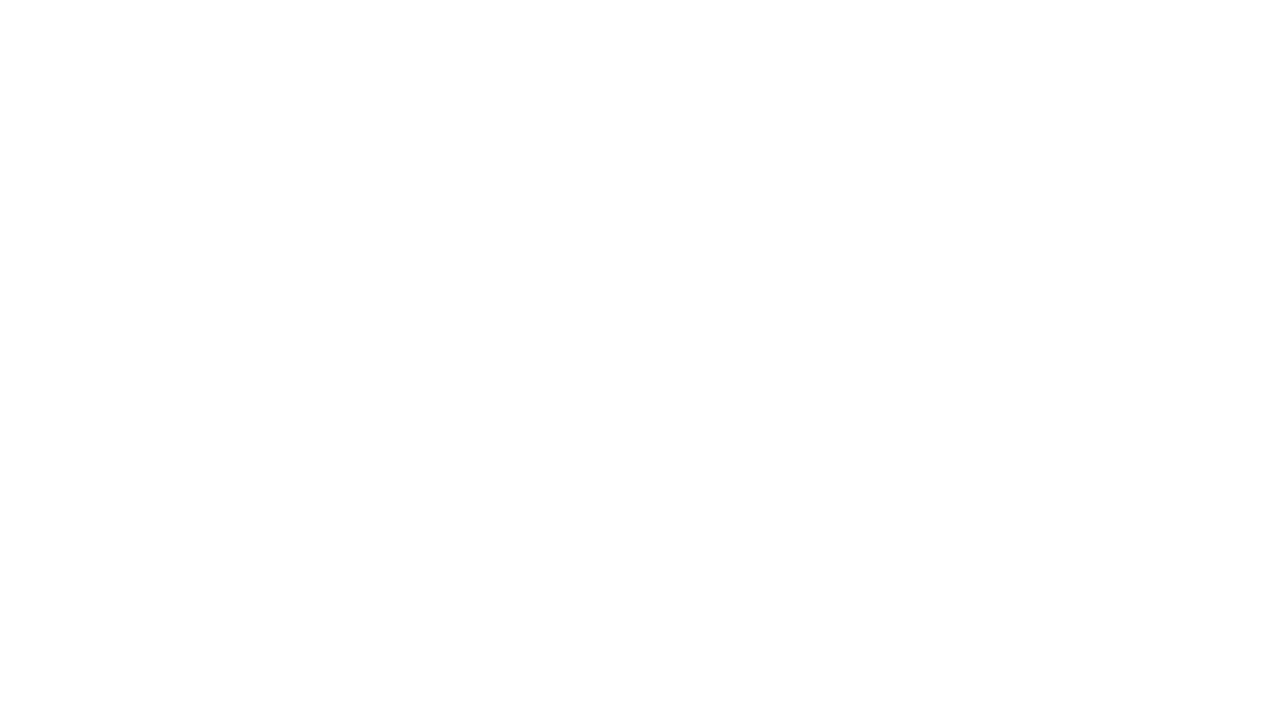

Navigated forward in browser history
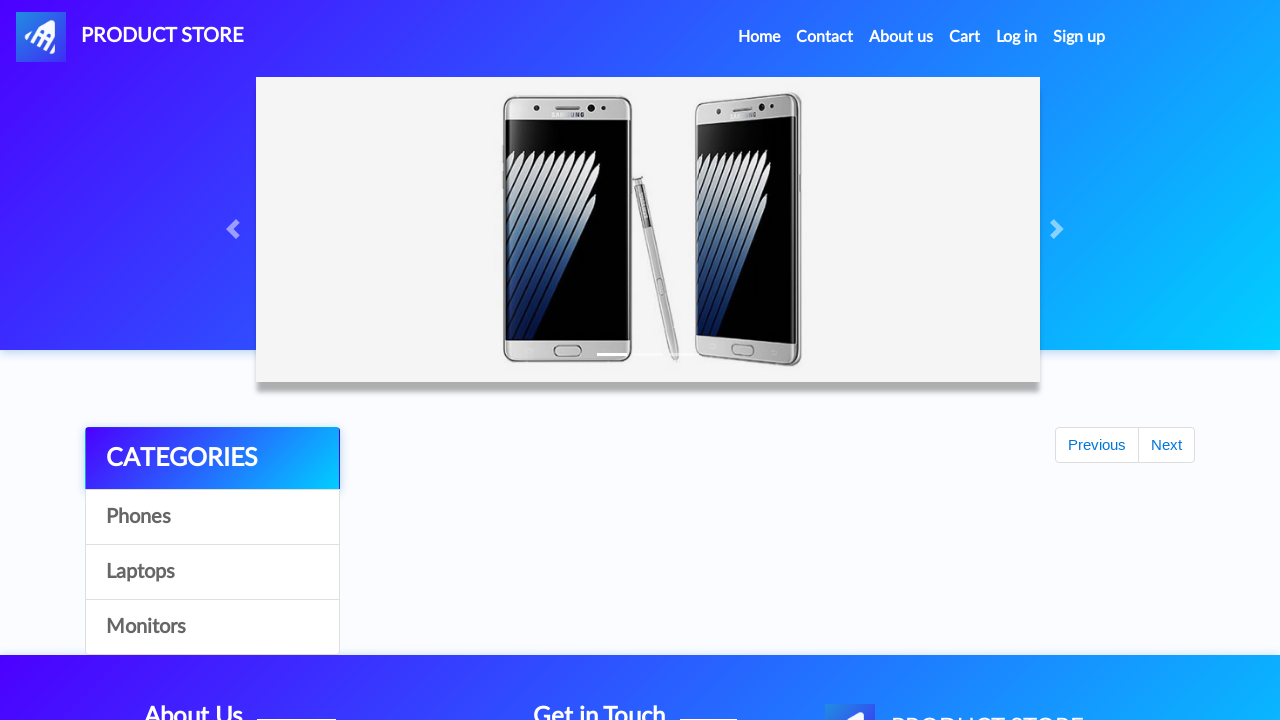

Retrieved current URL after forward navigation
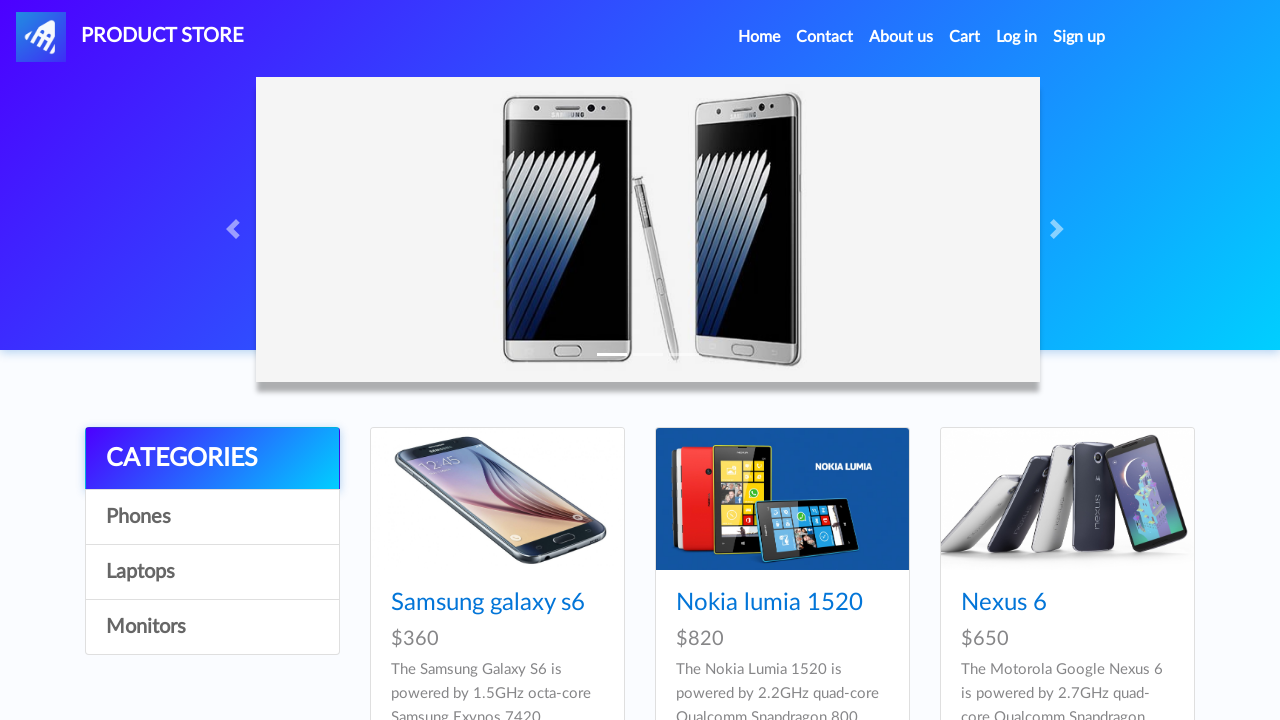

Verified page loaded completely after forward navigation
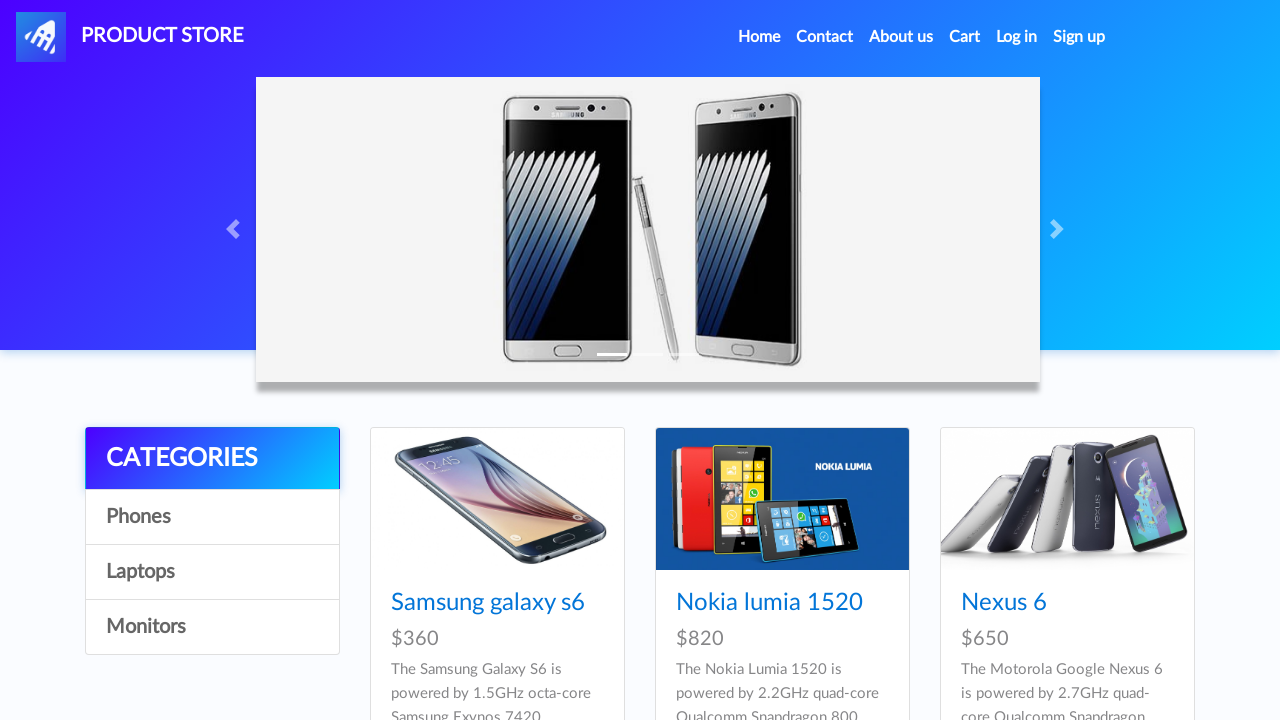

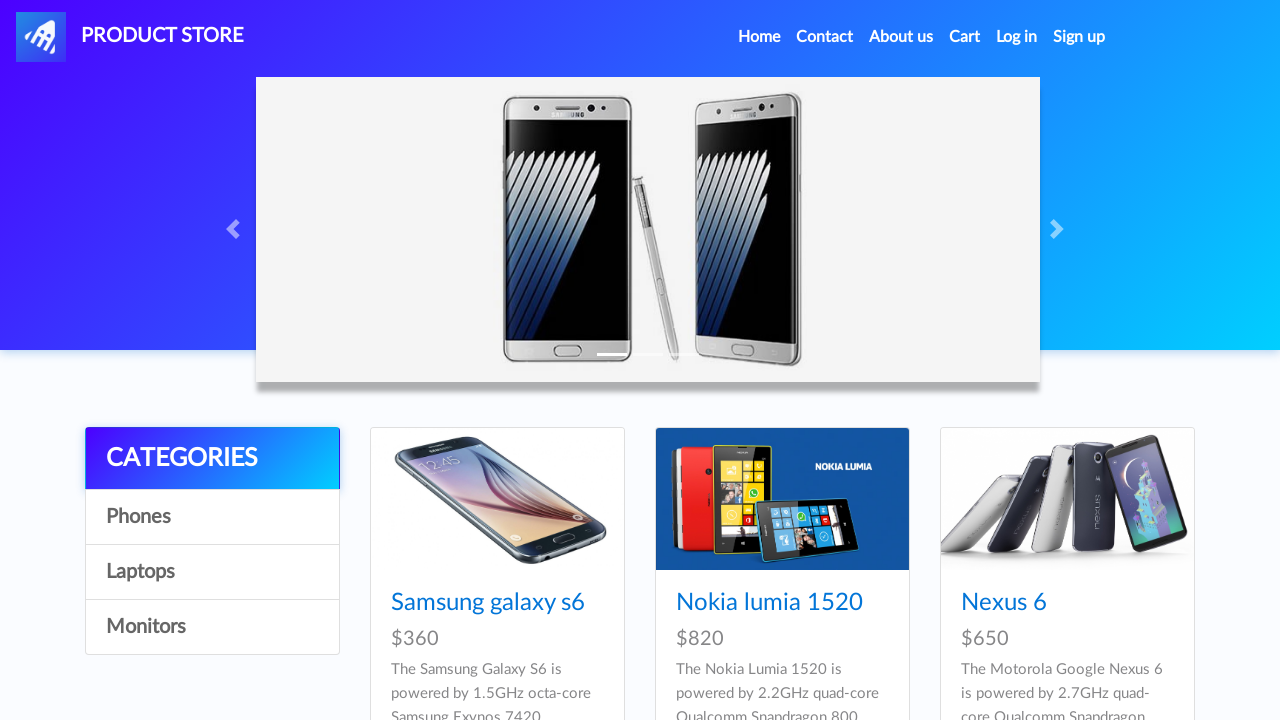